Verifies the products page is crawlable by checking it loads successfully and does not have noindex directives.

Starting URL: https://www.netlify.com/products/

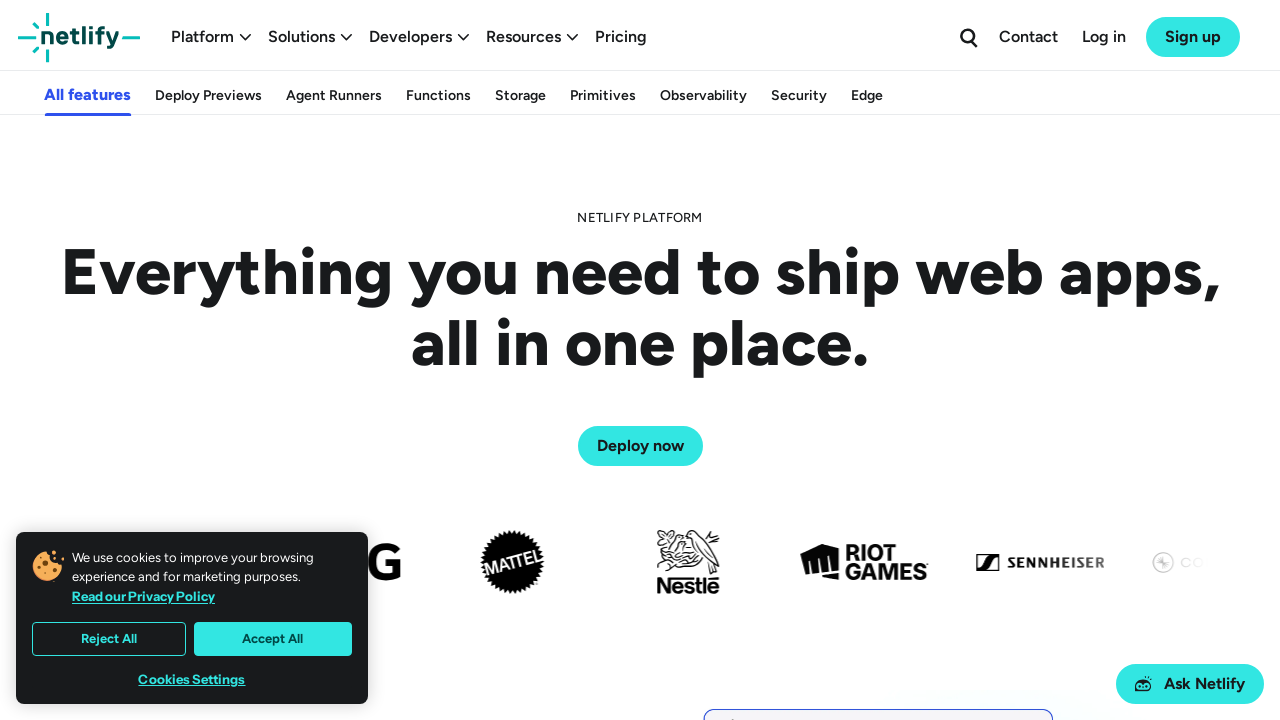

Waited for page to reach domcontentloaded state
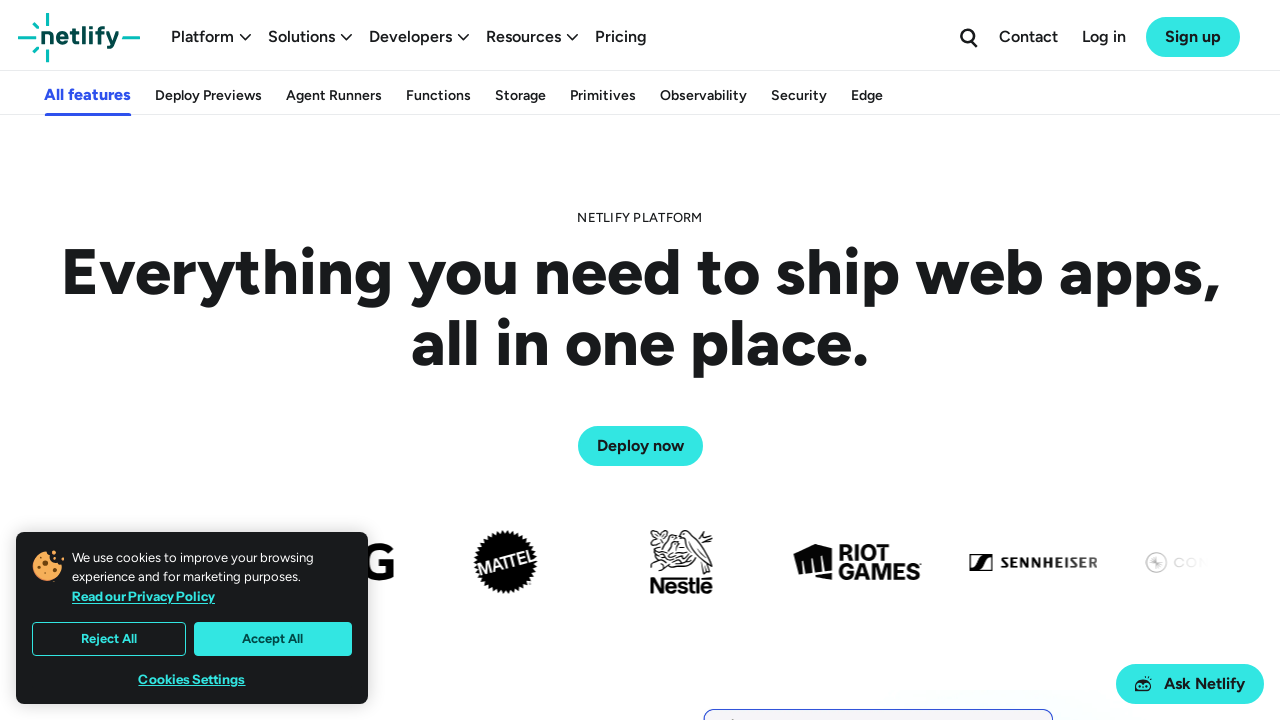

Located robots meta tag
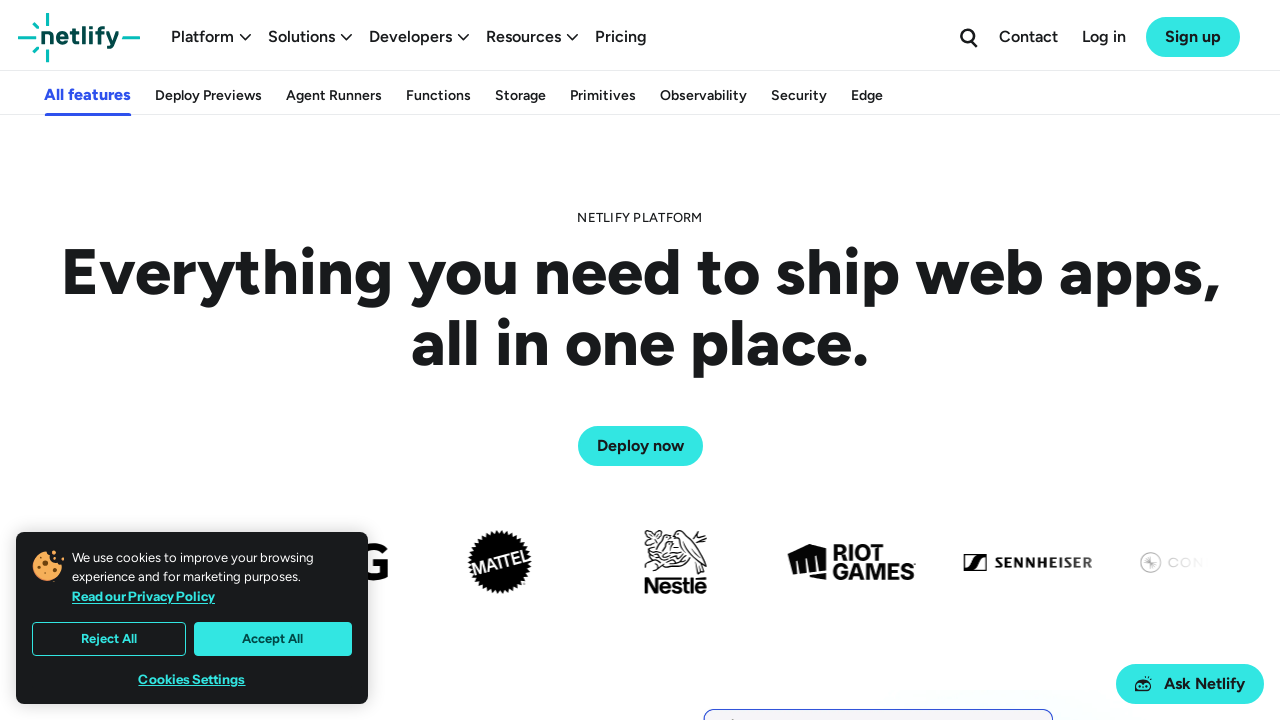

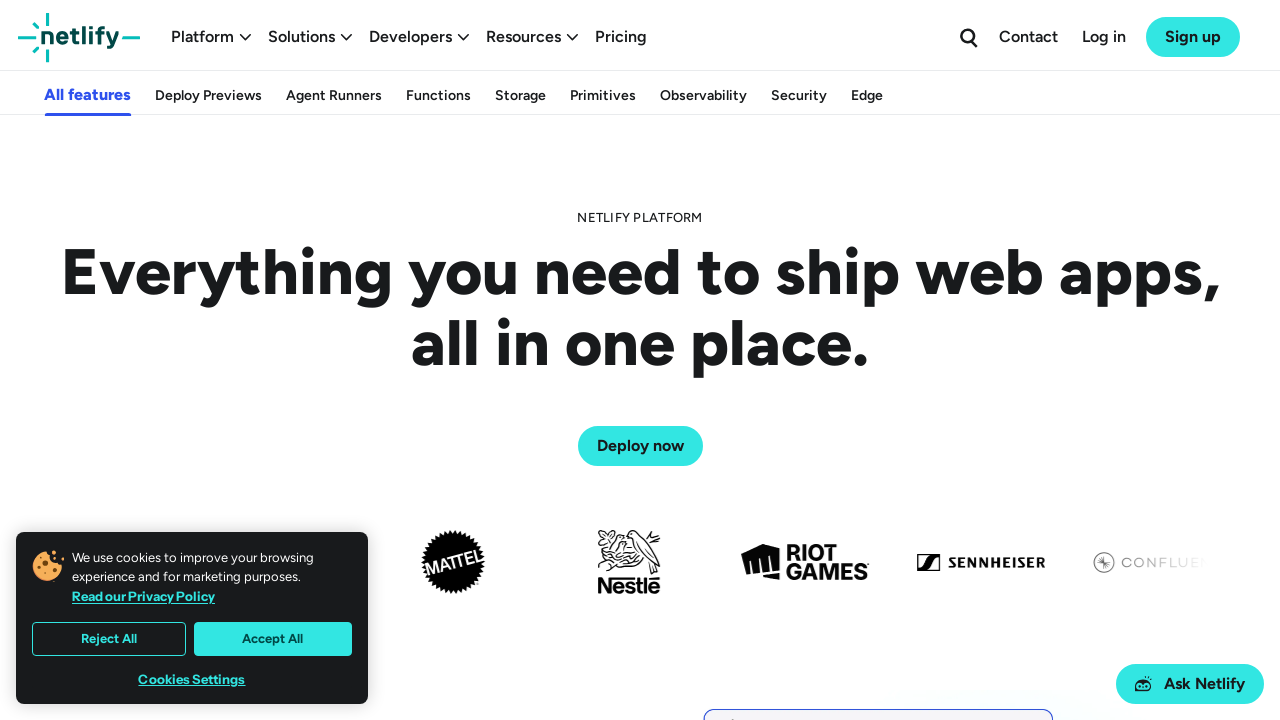